Tests the "Click Me" button with explicit wait, verifying the dynamic click message text appears after clicking

Starting URL: https://demoqa.com/elements

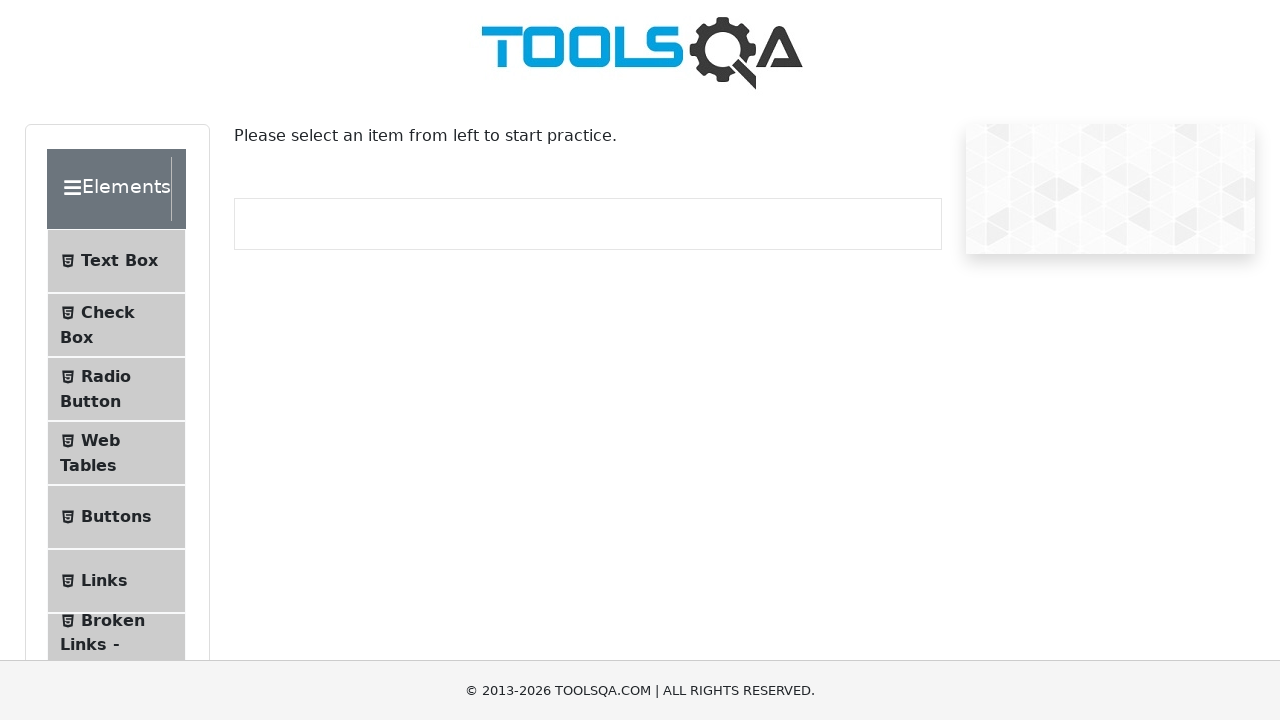

Clicked on Buttons section from elements page at (116, 517) on text=Buttons
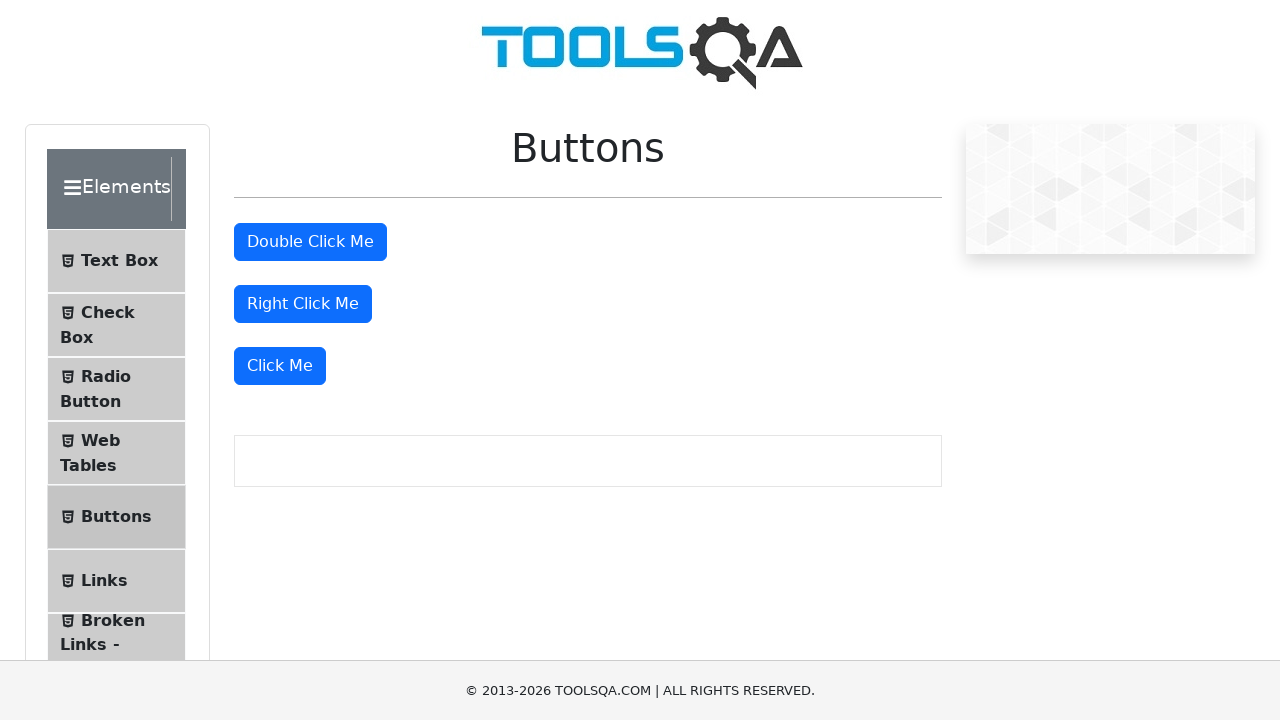

Buttons page loaded and double click button is visible
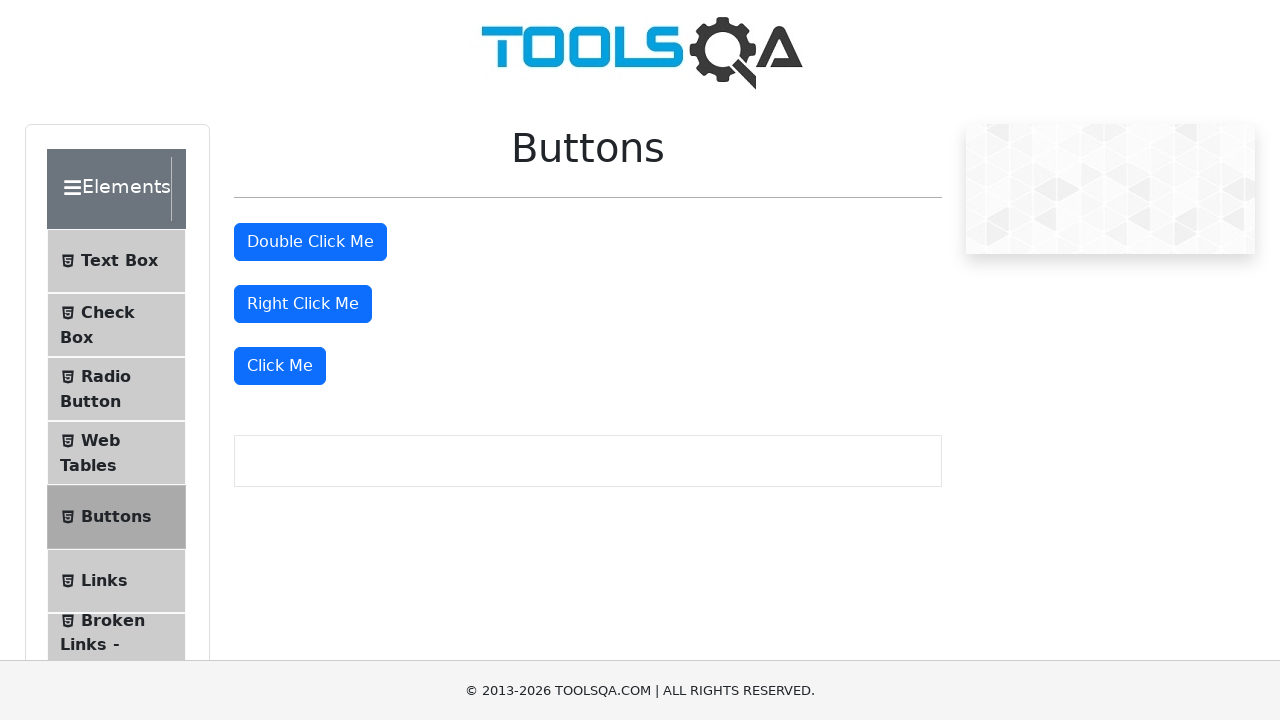

Clicked the 'Click Me' button at (280, 366) on xpath=//button[text()='Click Me']
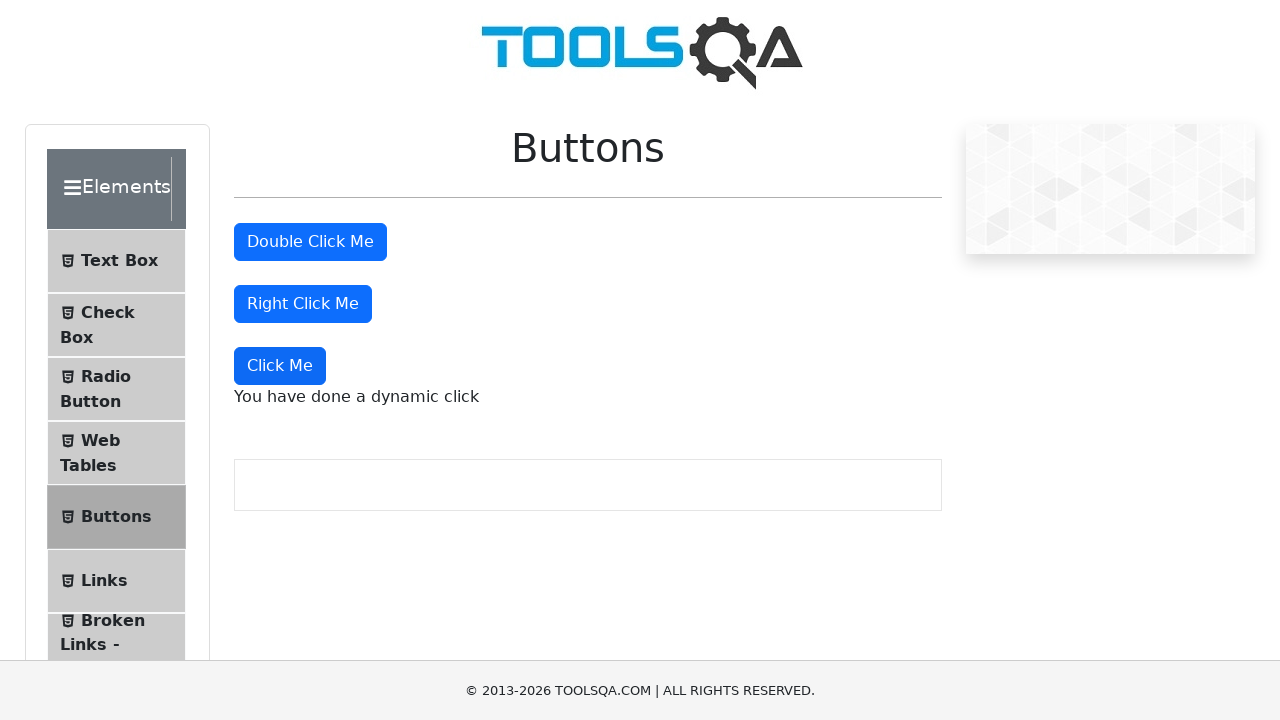

Dynamic click message appeared with expected text 'You have done a dynamic click'
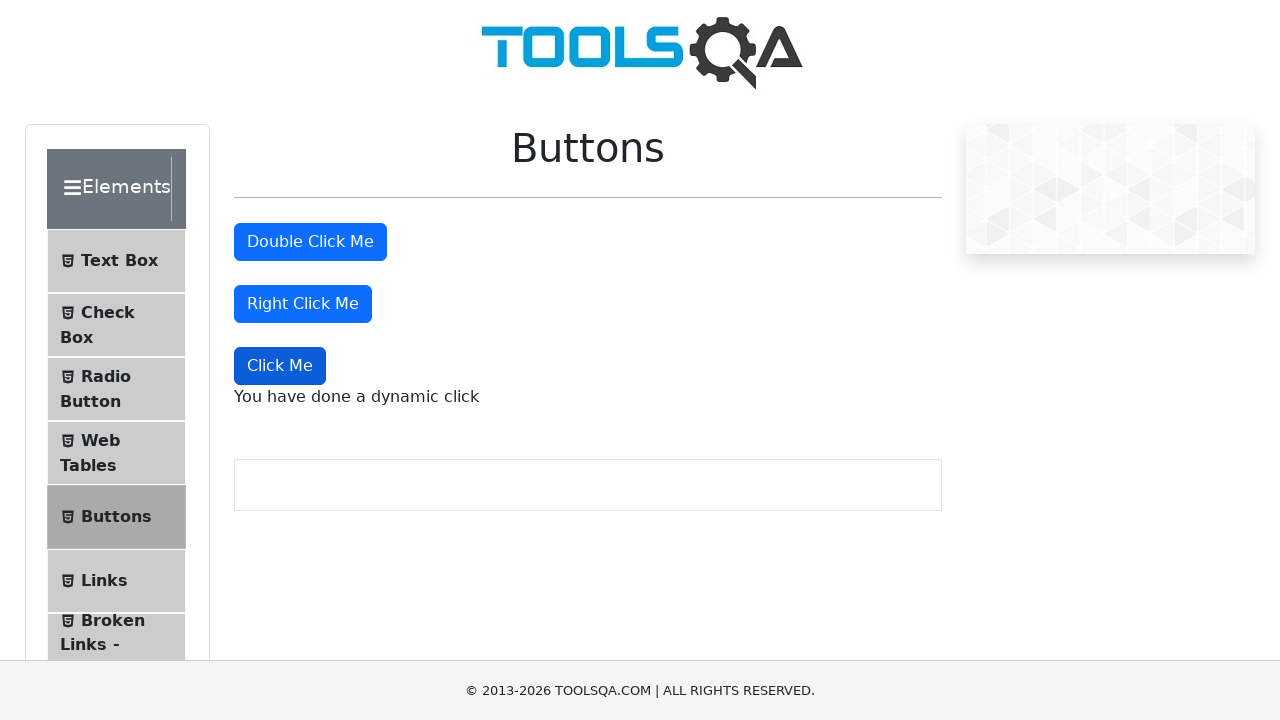

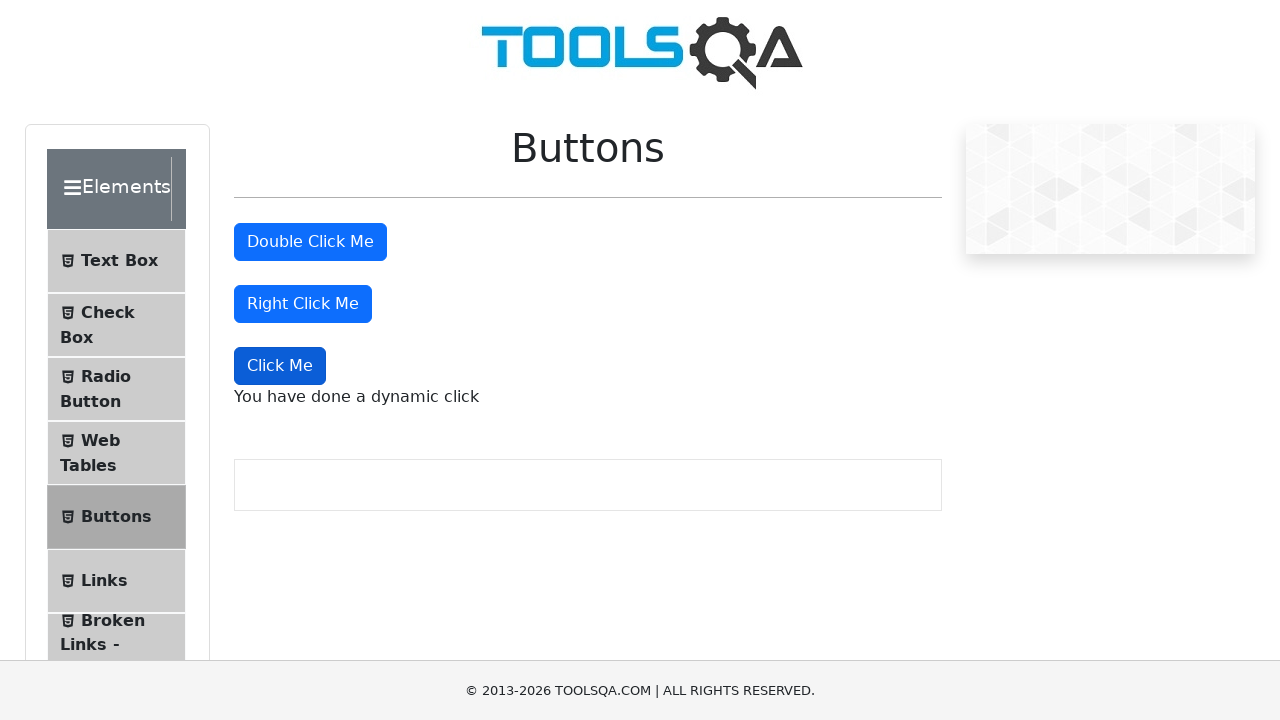